Tests various checkbox interactions including basic checkbox clicking, notification checkbox, favorite language selection, tri-state checkbox, toggle switch, and verification of disabled checkbox state

Starting URL: https://leafground.com/checkbox.xhtml

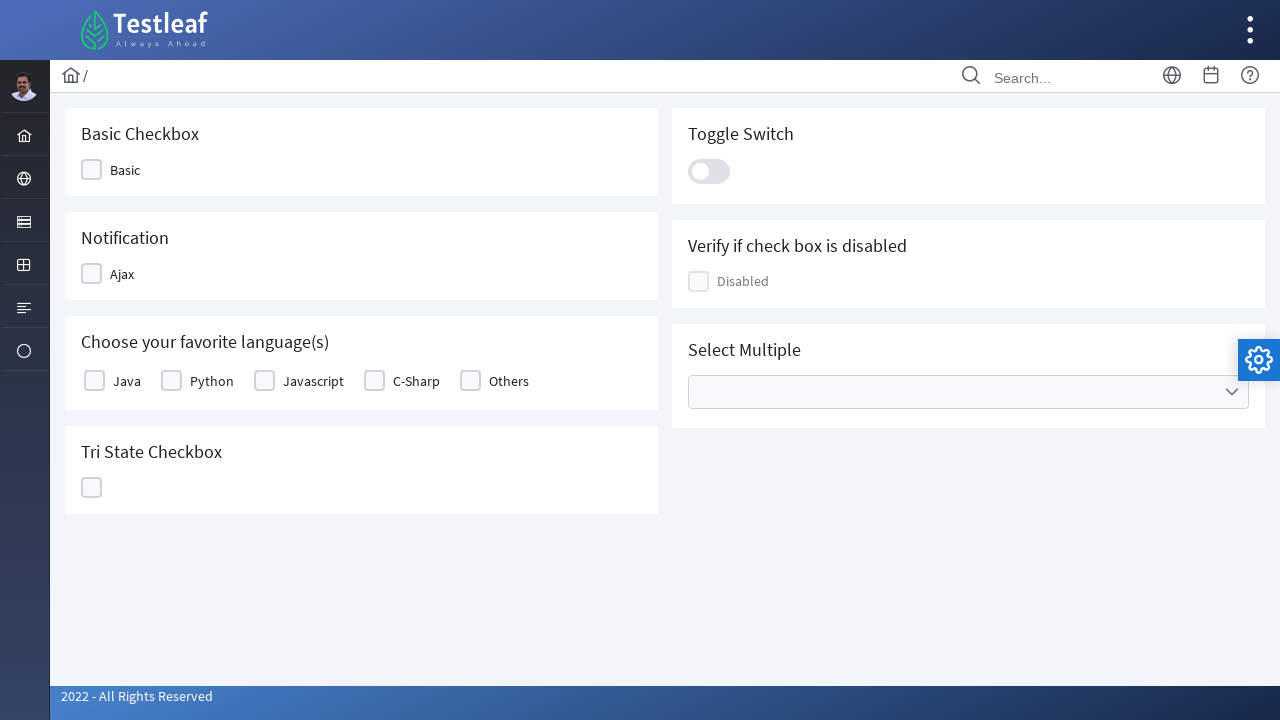

Clicked basic checkbox at (118, 170) on #j_idt87\:j_idt89
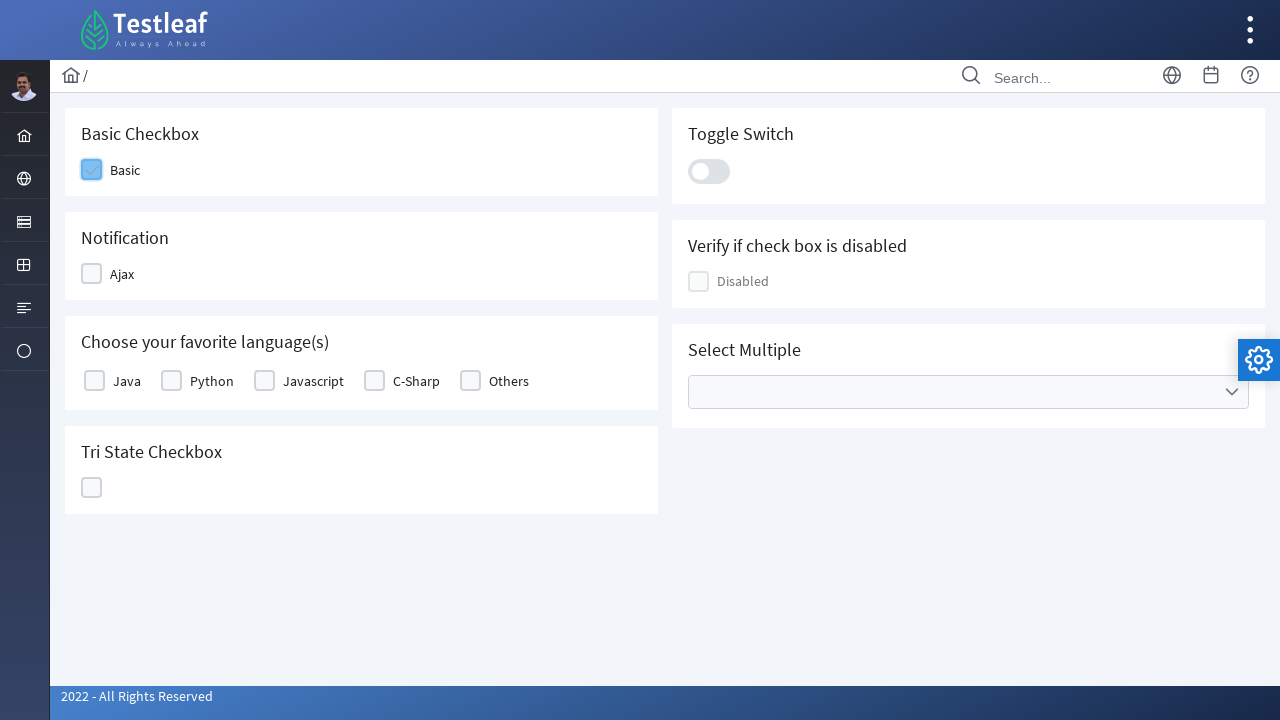

Clicked notification checkbox at (116, 274) on #j_idt87\:j_idt91
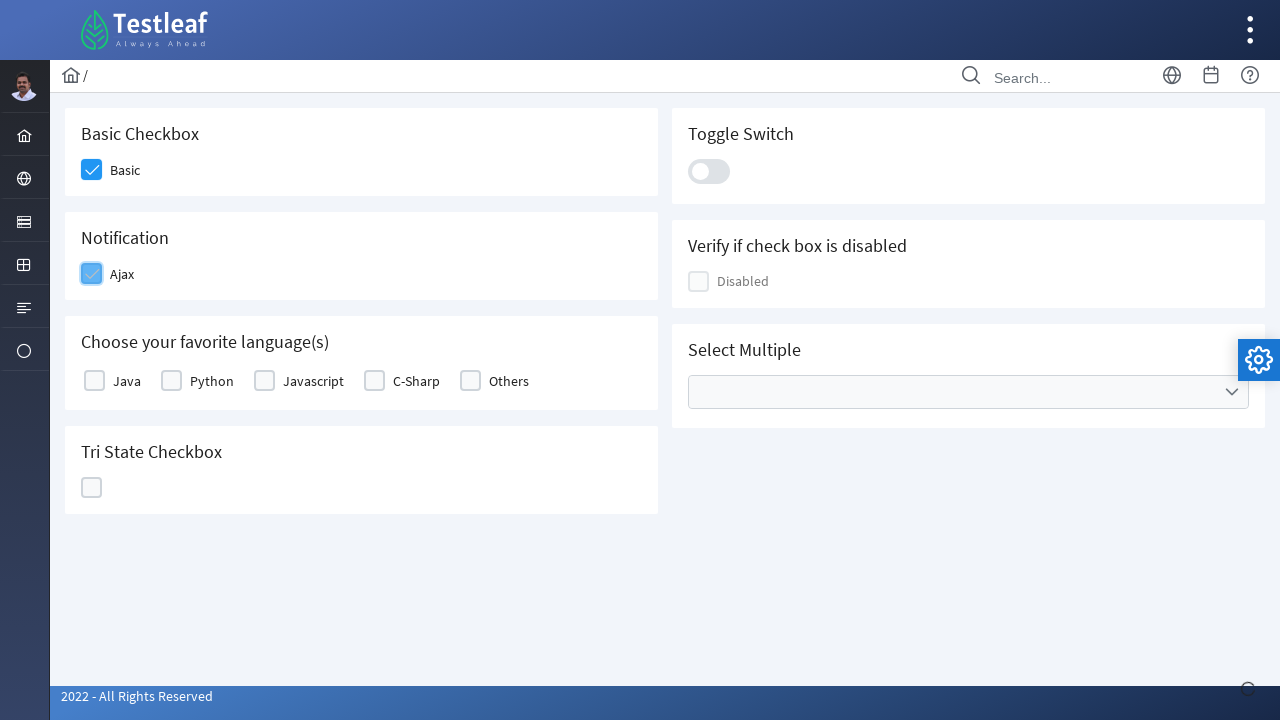

Notification message container appeared
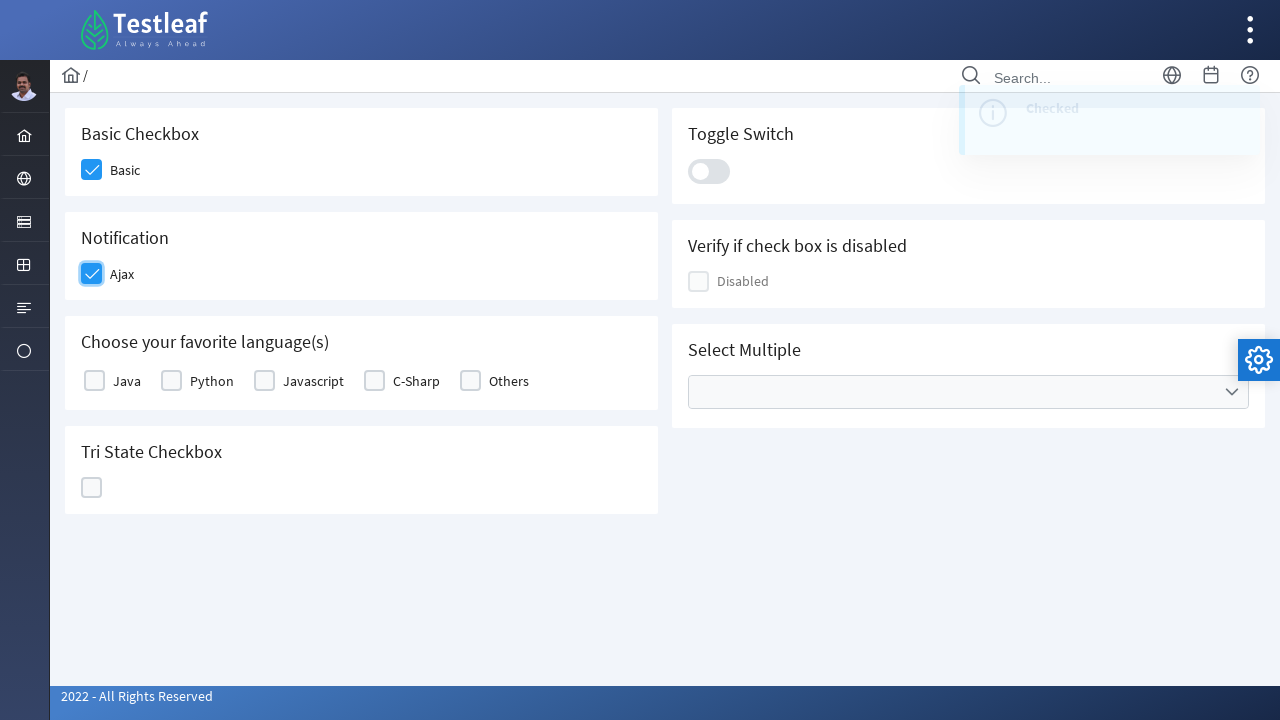

Clicked Java checkbox in favorite language selection at (94, 381) on xpath=//label[text()='Java']/preceding-sibling::div
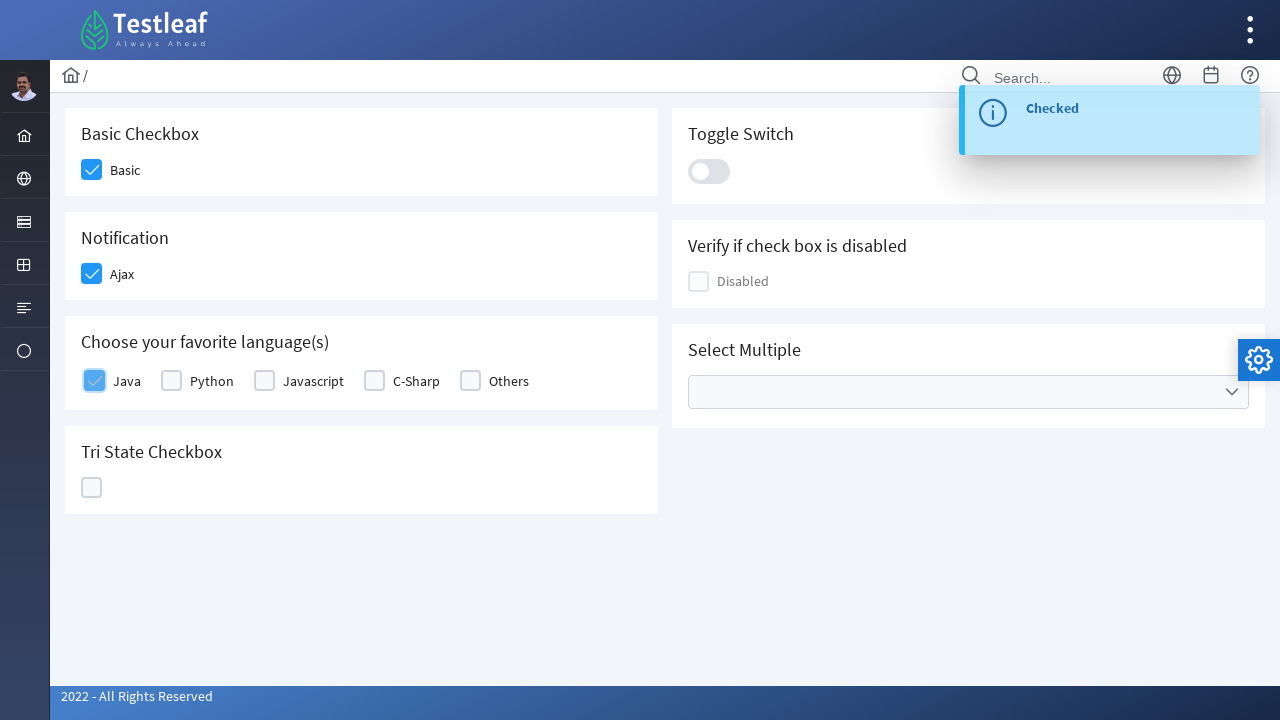

Clicked tri-state checkbox at (92, 488) on #j_idt87\:ajaxTriState
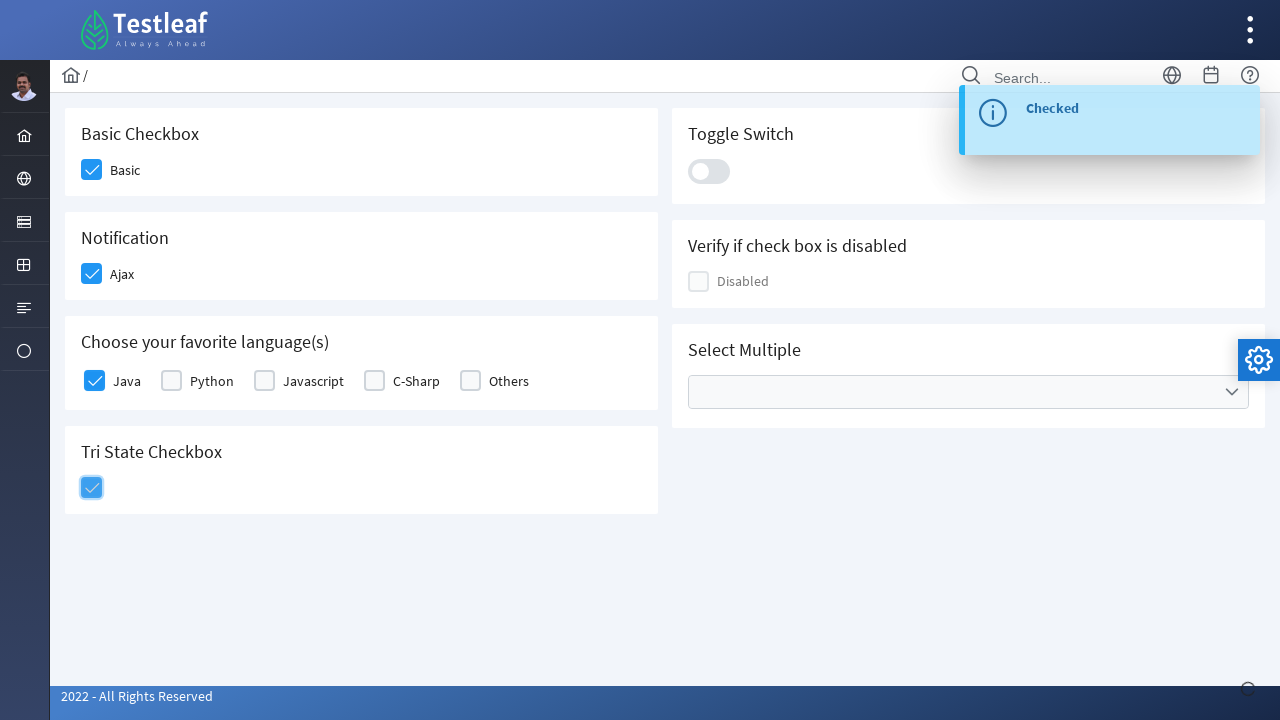

Clicked toggle switch at (709, 171) on #j_idt87\:j_idt100
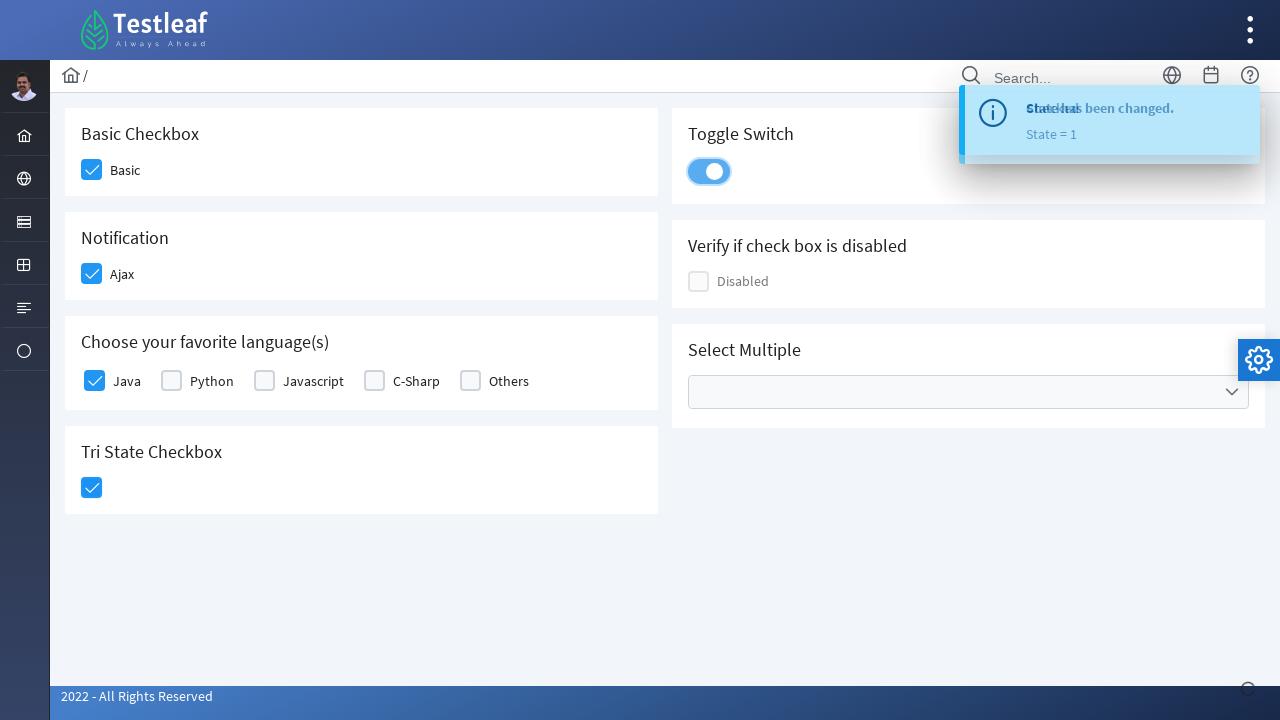

Located disabled checkbox element
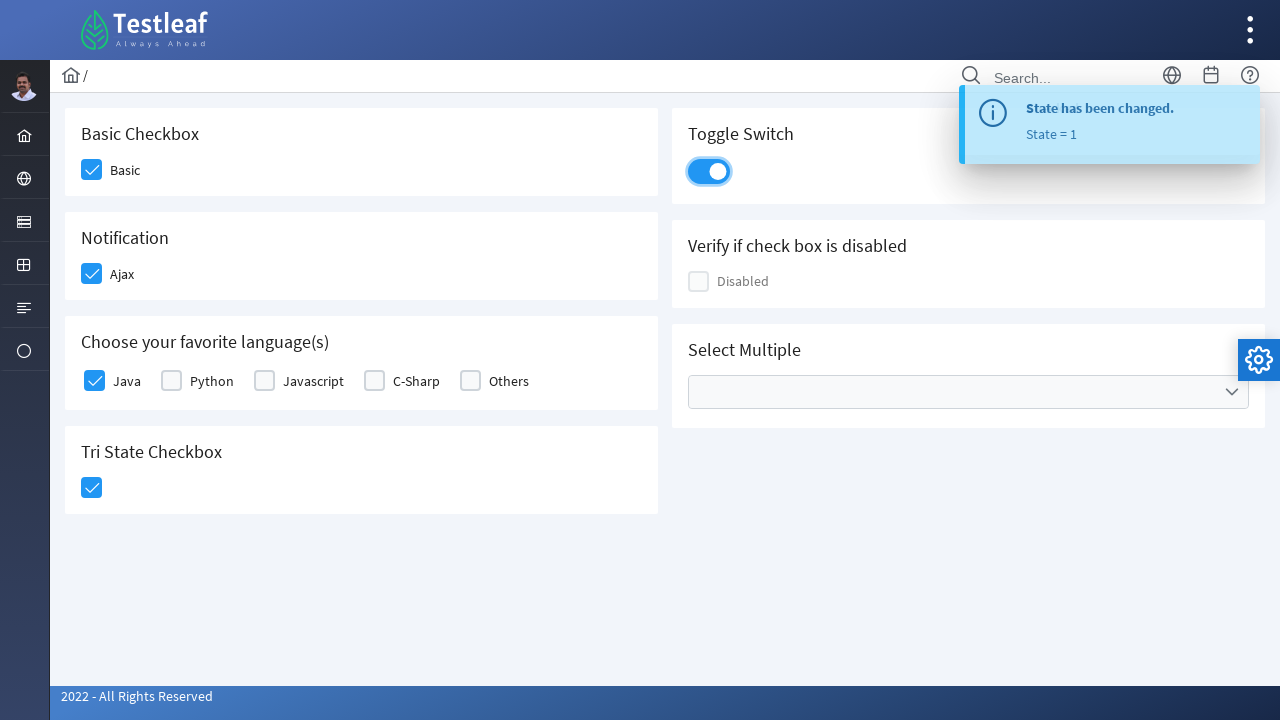

Verified disabled checkbox state: is_enabled=True
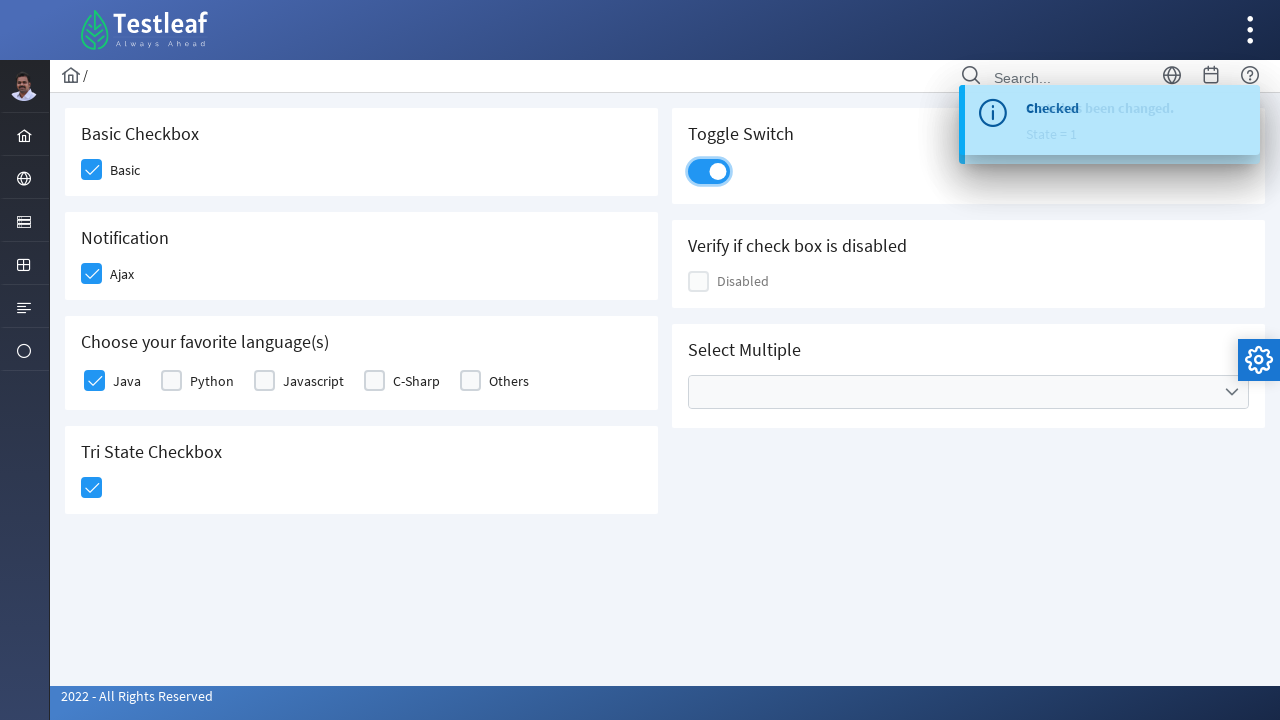

Located multiple select option elements
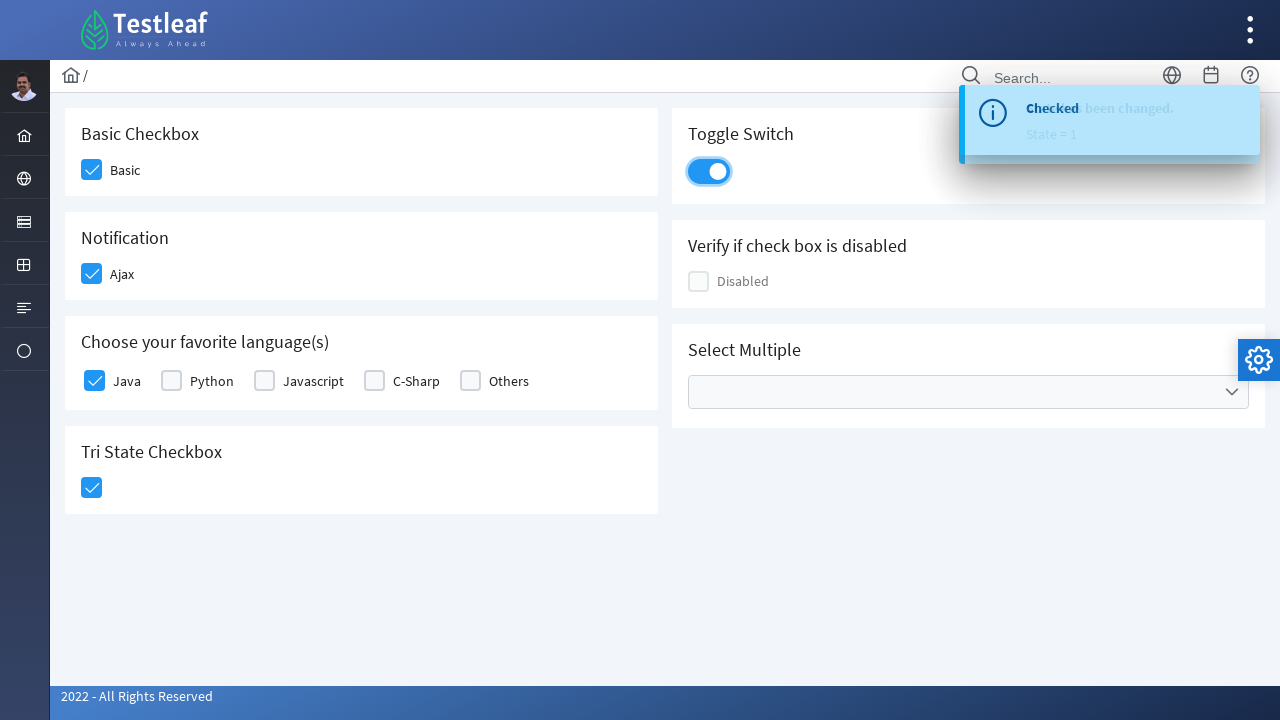

Found 1 multiple select option(s)
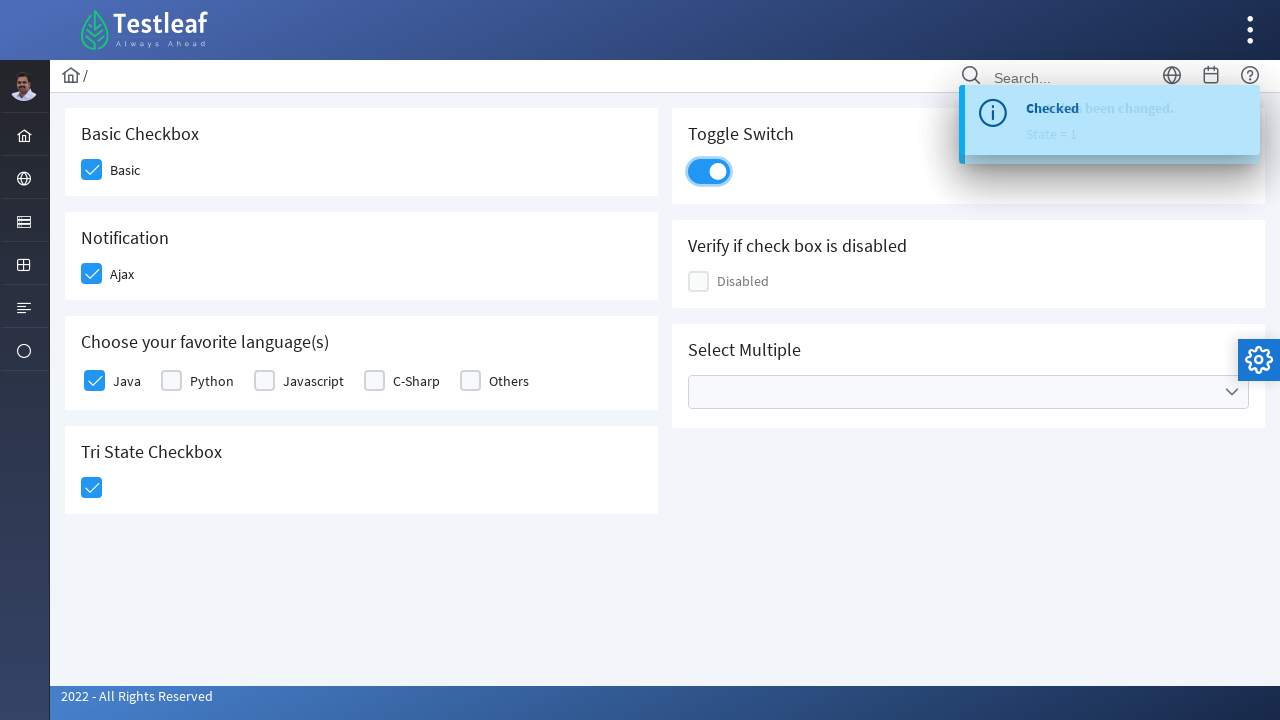

Clicked multiple select option 1 of 1 at (968, 350) on xpath=//h5[text()='Select Multiple'] >> nth=0
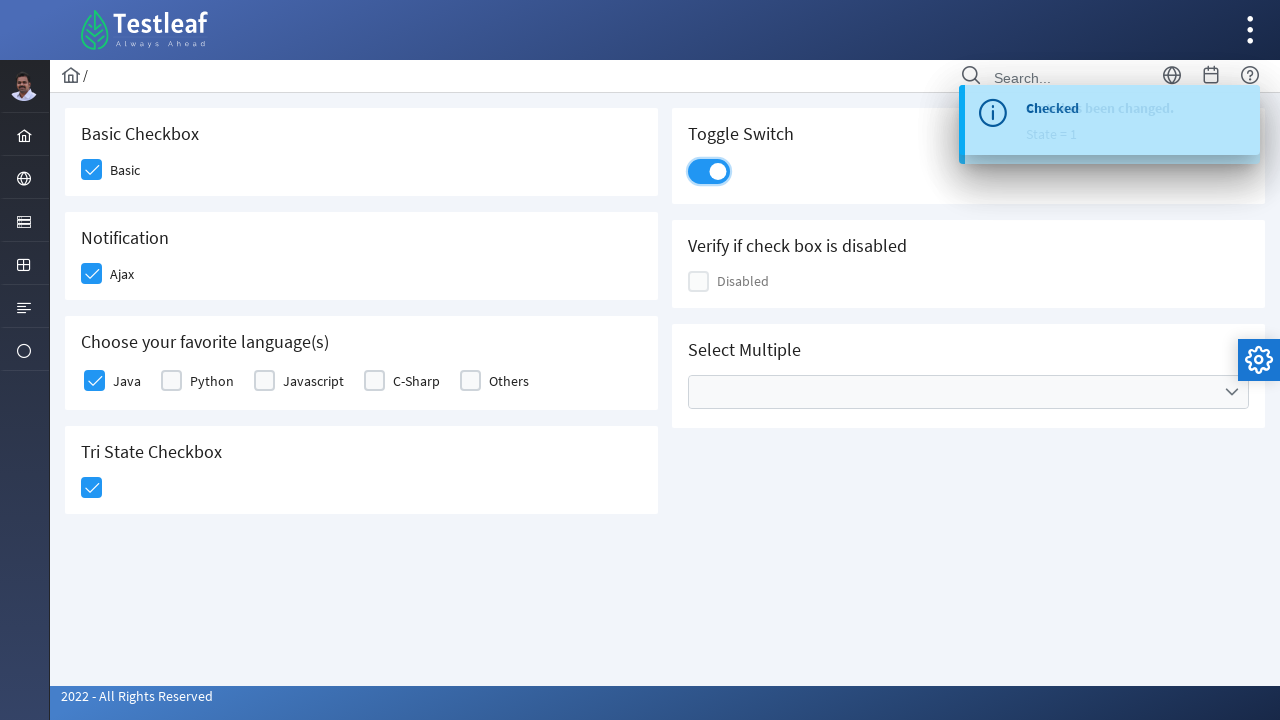

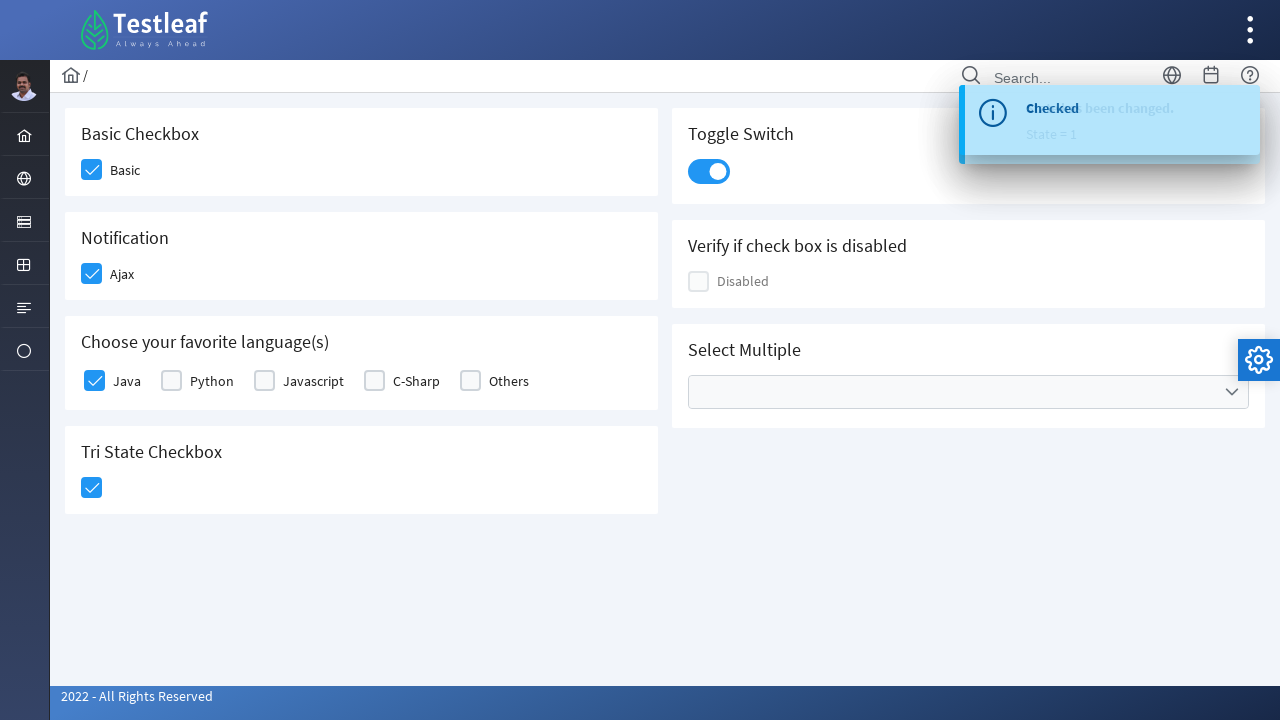